Tests AJAX functionality by clicking a button that triggers an AJAX request and waiting for the success content to appear

Starting URL: http://www.uitestingplayground.com/ajax

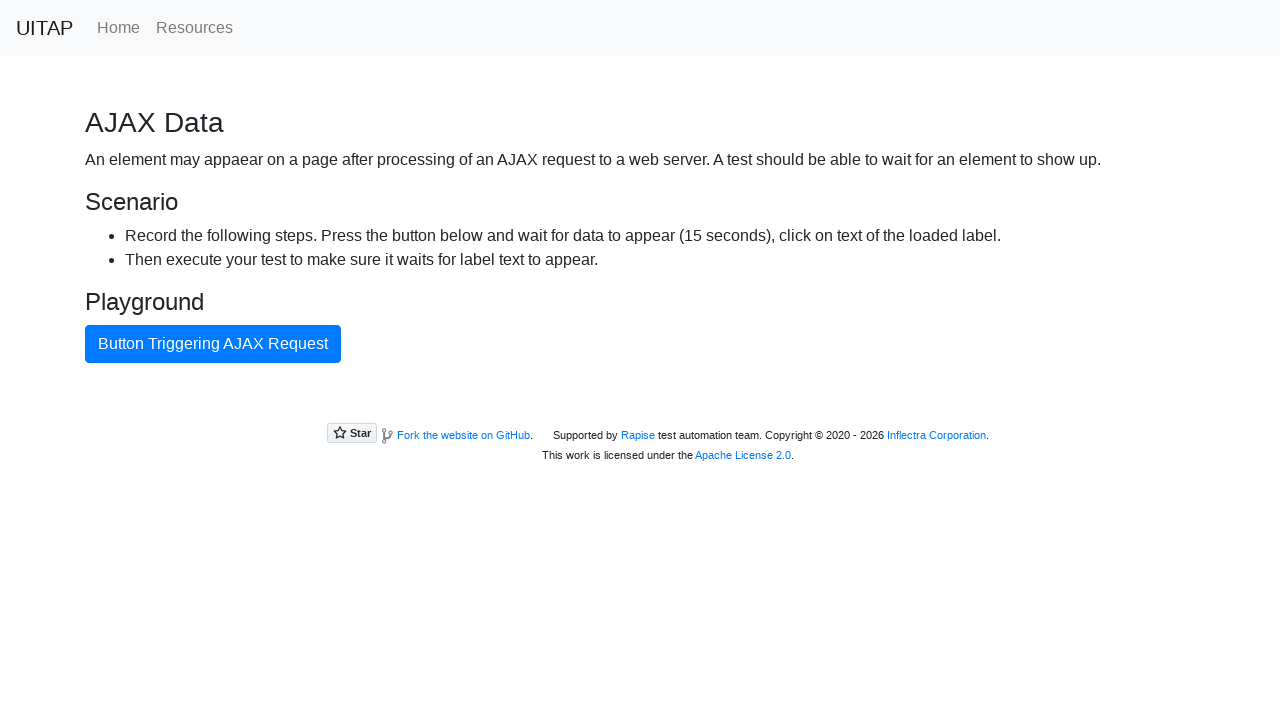

Clicked AJAX button to trigger request at (213, 344) on #ajaxButton
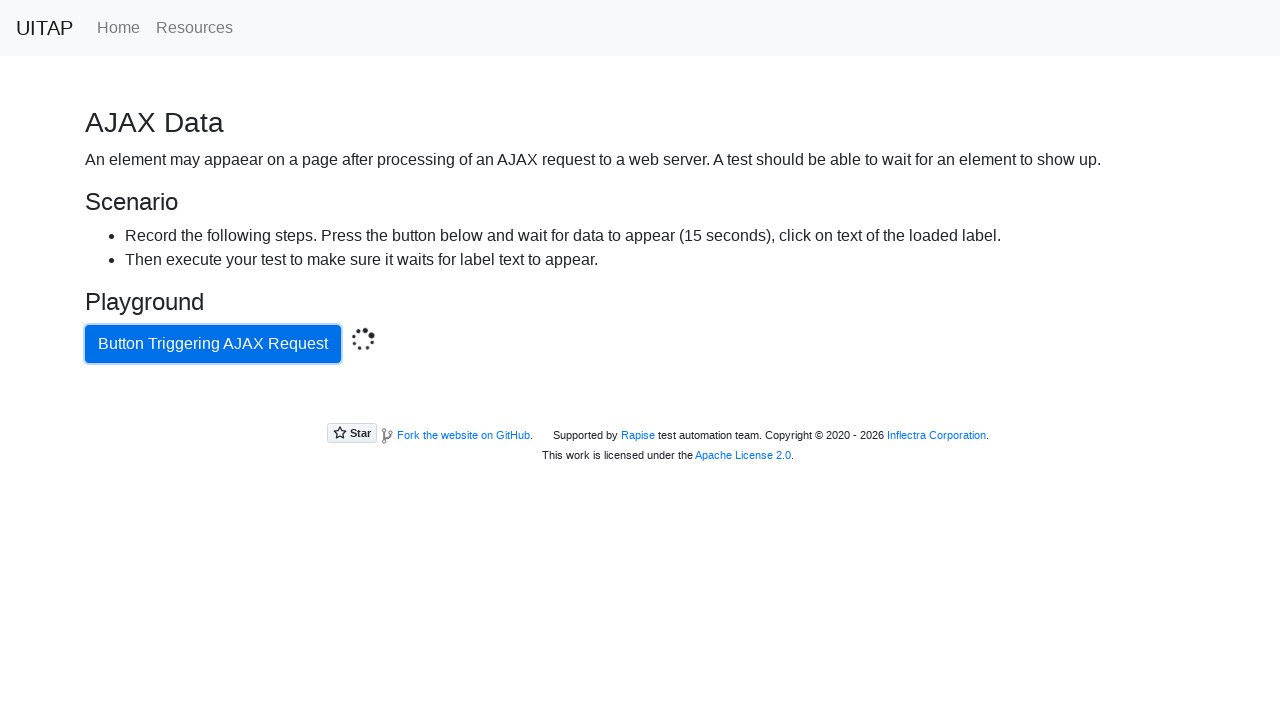

AJAX request completed and success message appeared
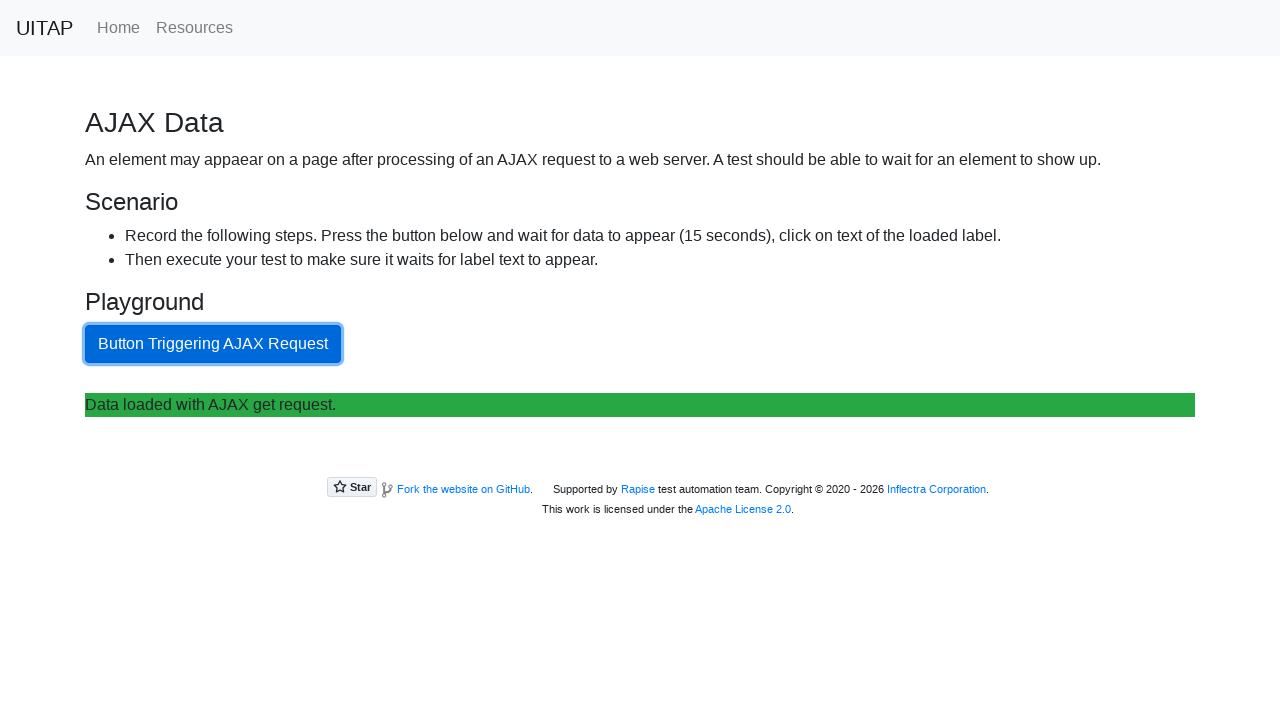

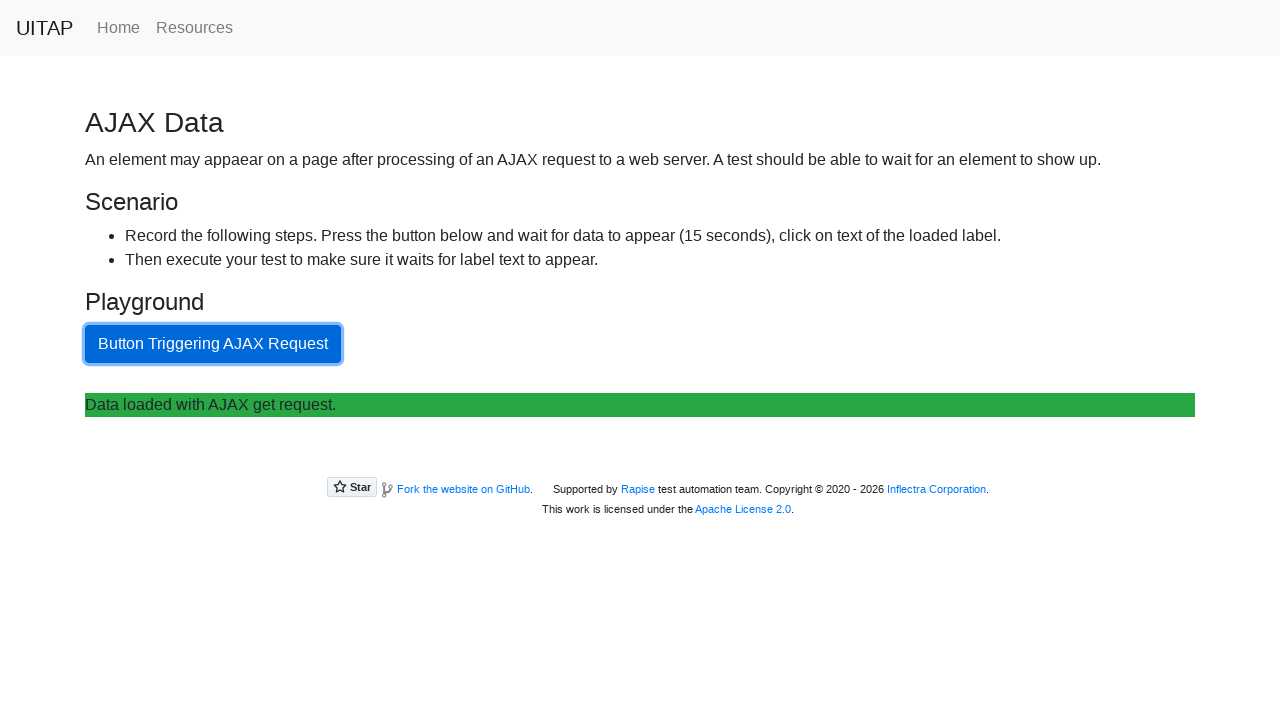